Tests un-marking todo items as complete by unchecking their checkboxes.

Starting URL: https://demo.playwright.dev/todomvc

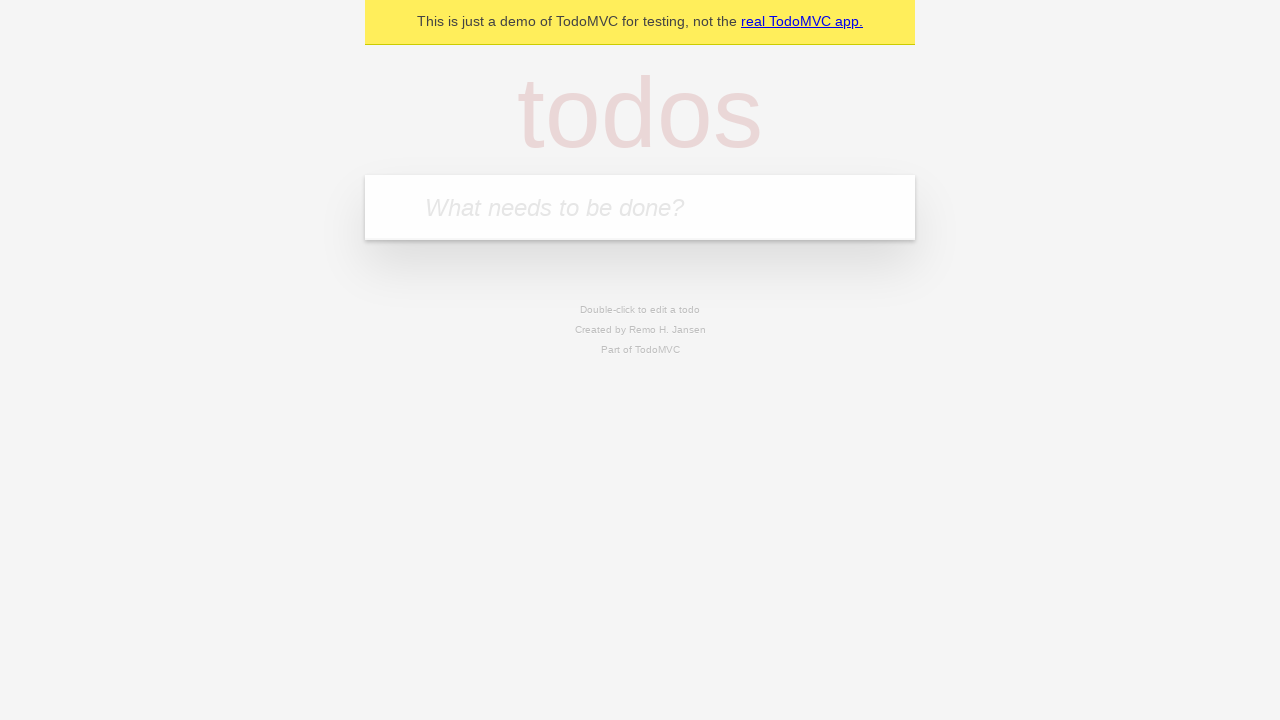

Filled todo input with 'buy some cheese' on internal:attr=[placeholder="What needs to be done?"i]
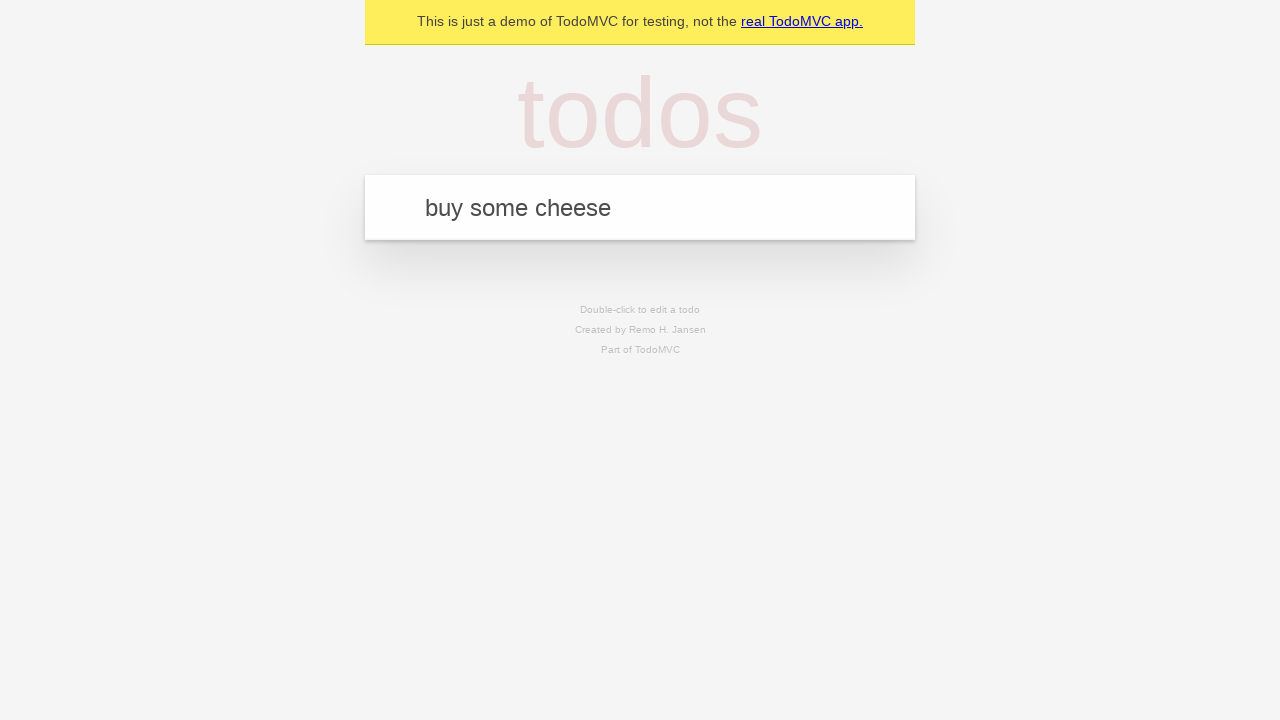

Pressed Enter to create first todo item on internal:attr=[placeholder="What needs to be done?"i]
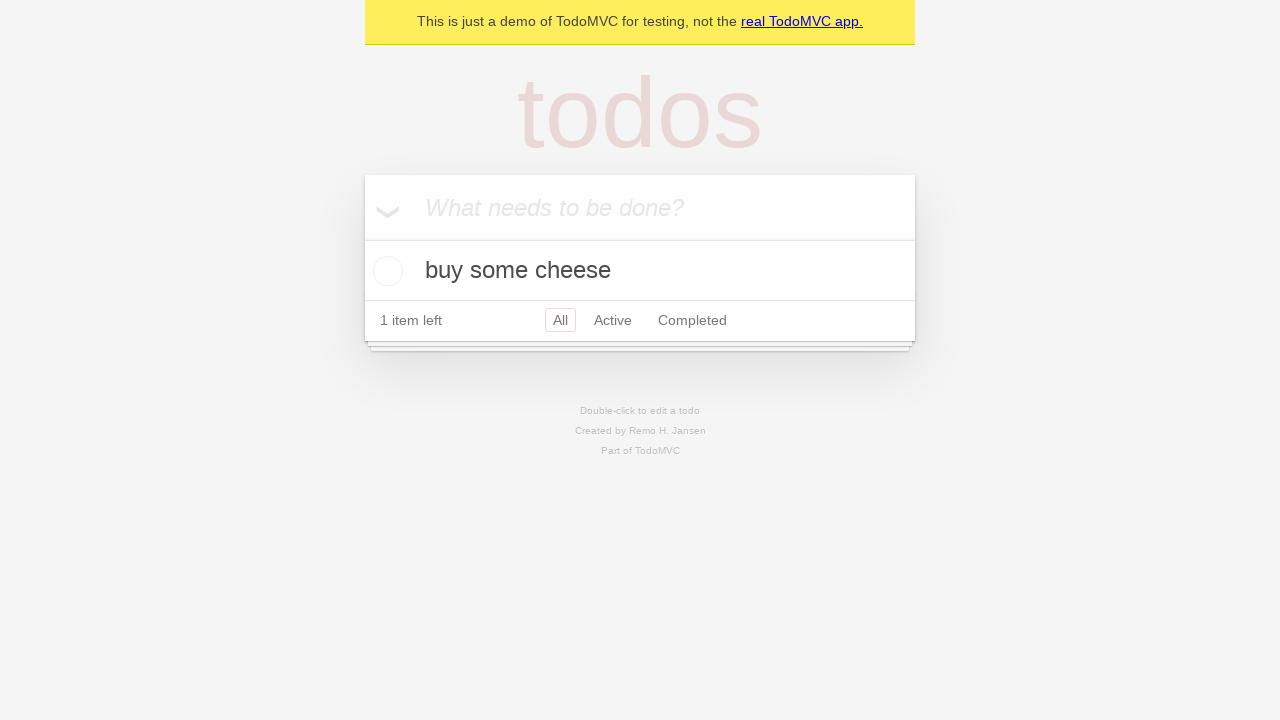

Filled todo input with 'feed the cat' on internal:attr=[placeholder="What needs to be done?"i]
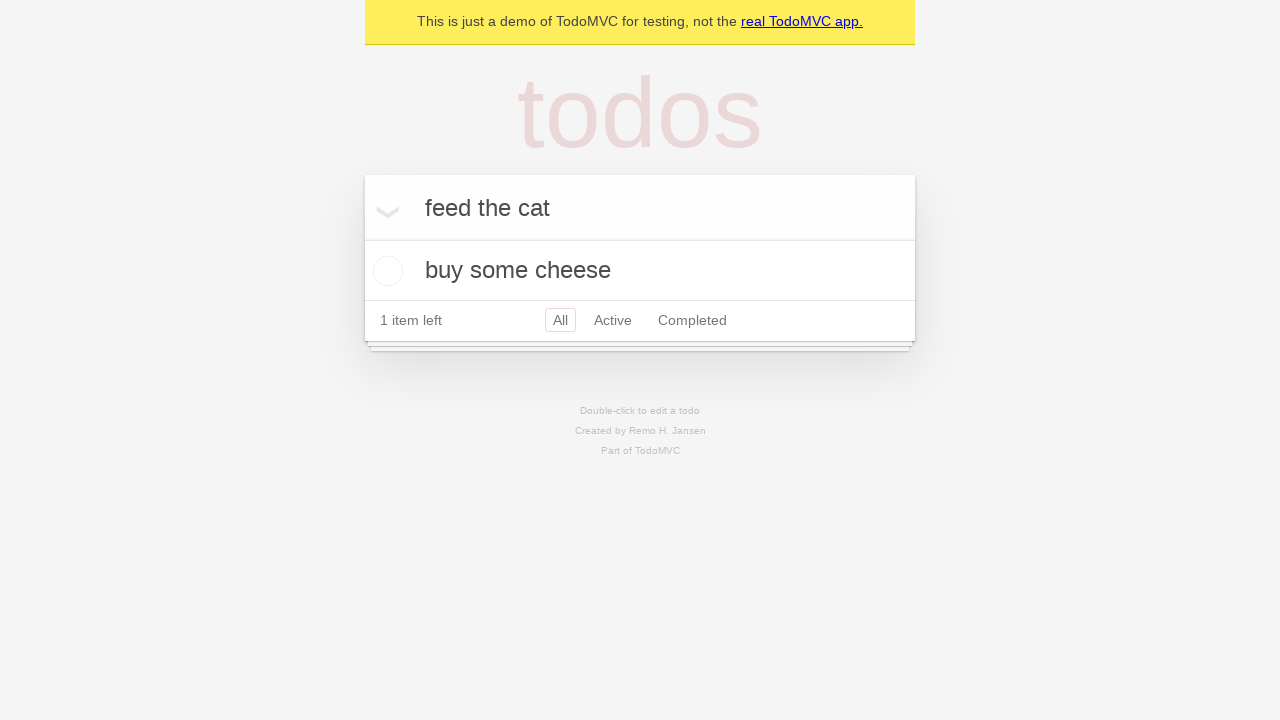

Pressed Enter to create second todo item on internal:attr=[placeholder="What needs to be done?"i]
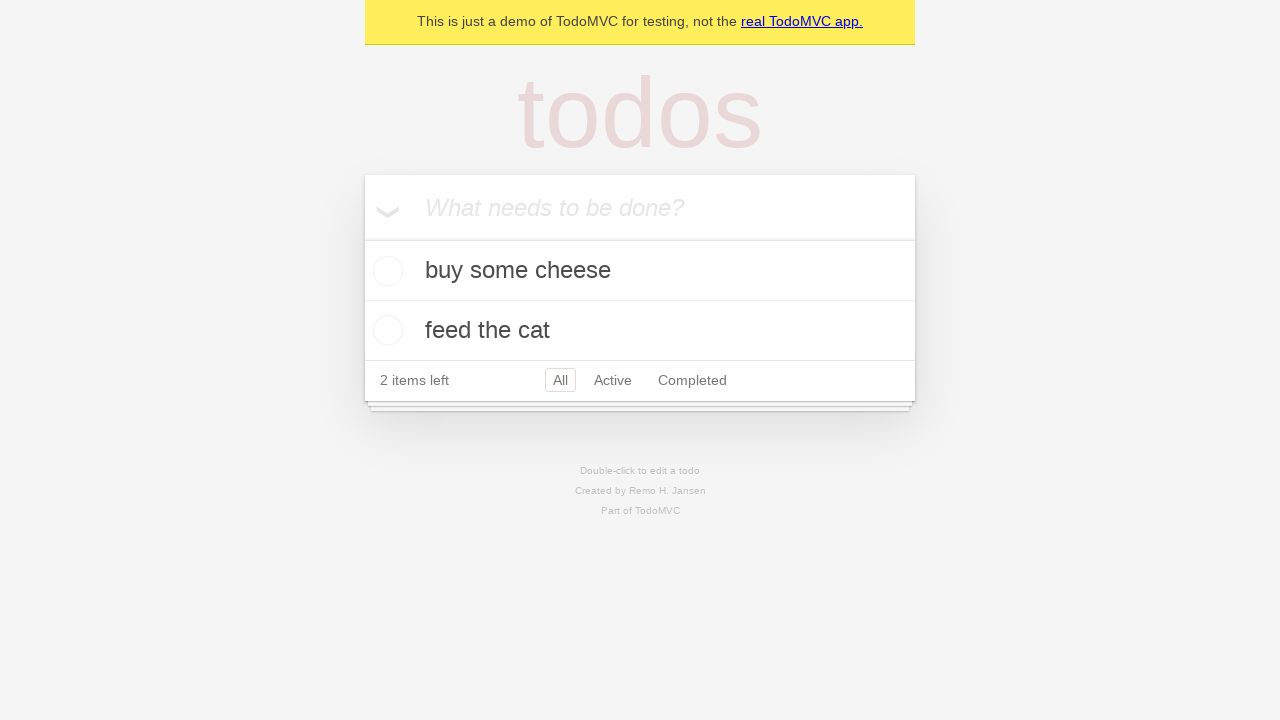

Checked the first todo item's checkbox at (385, 271) on internal:testid=[data-testid="todo-item"s] >> nth=0 >> internal:role=checkbox
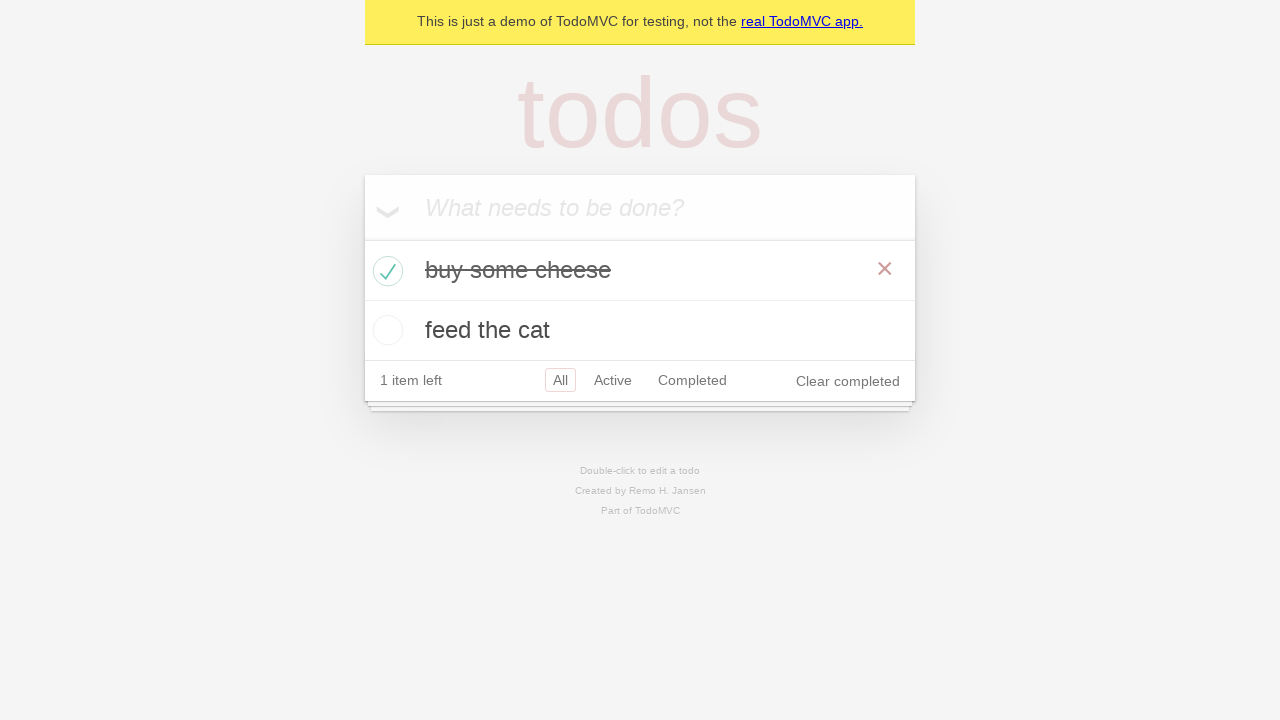

Unchecked the first todo item's checkbox to mark it as incomplete at (385, 271) on internal:testid=[data-testid="todo-item"s] >> nth=0 >> internal:role=checkbox
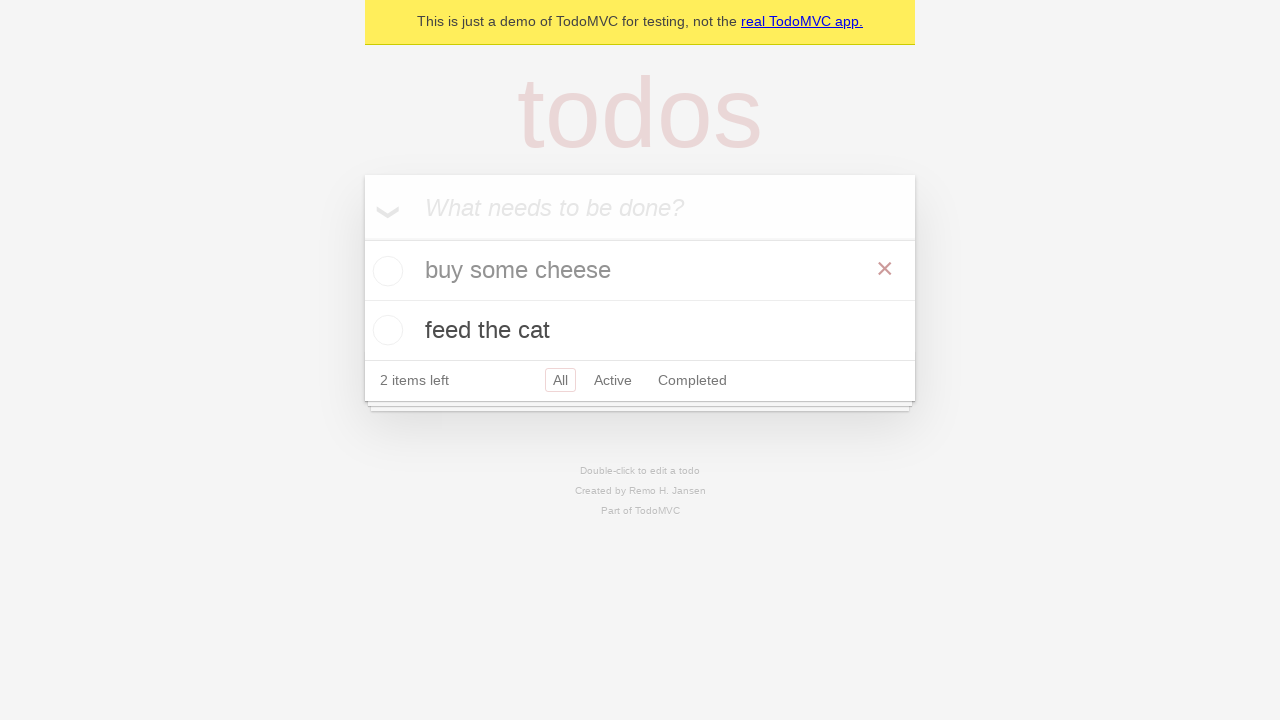

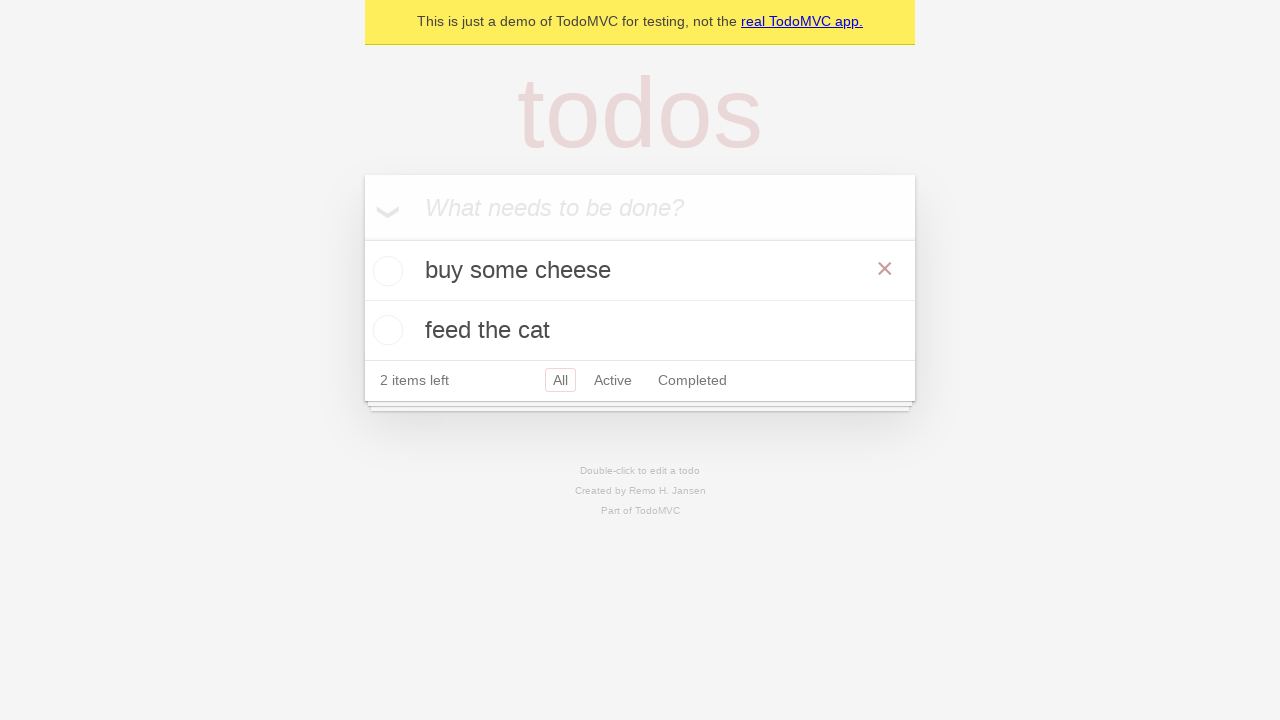